Opens Baidu mobile website with iPhone 12 device emulation to verify the page loads correctly on a mobile device.

Starting URL: https://m.baidu.com

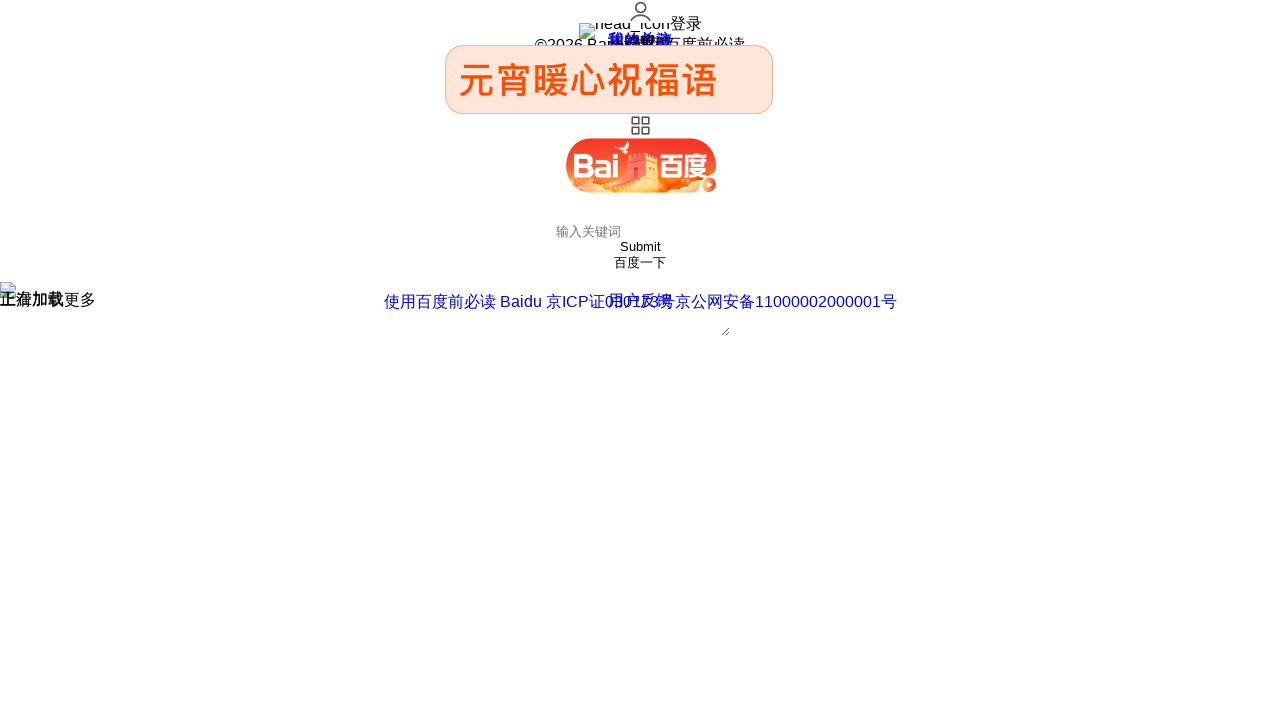

Waited for page to reach domcontentloaded state
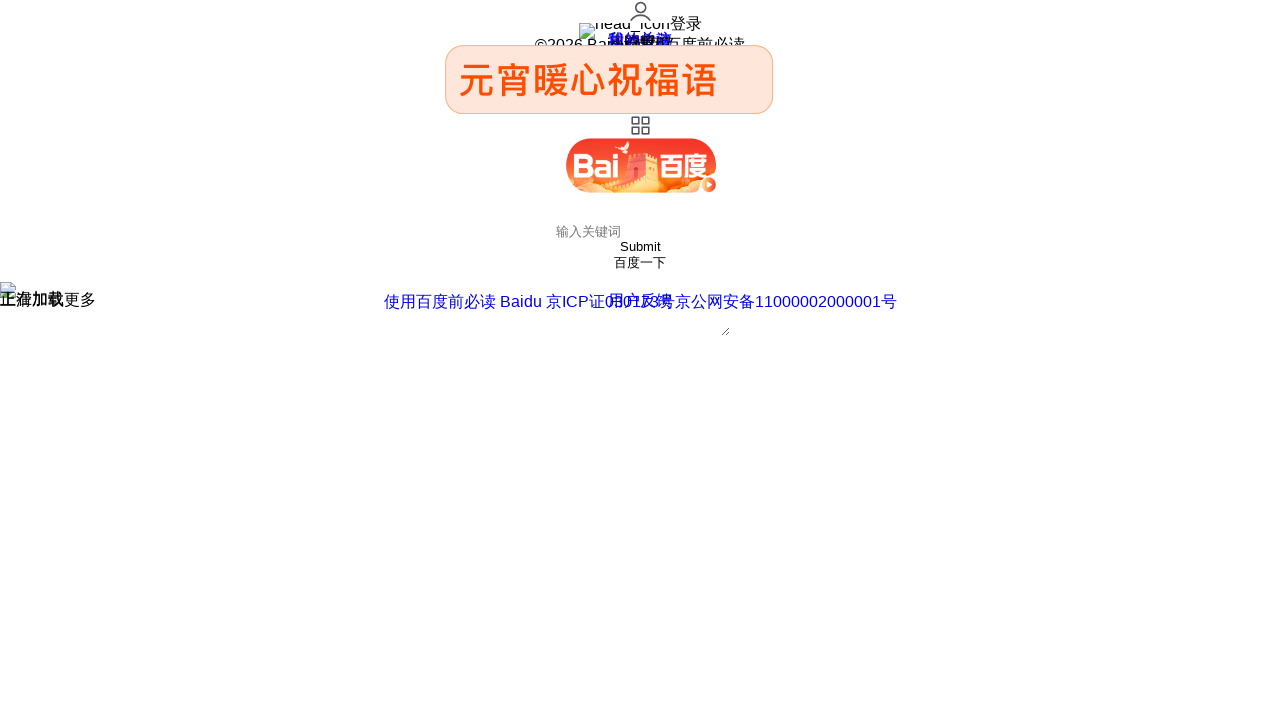

Verified search input element is present on mobile Baidu page
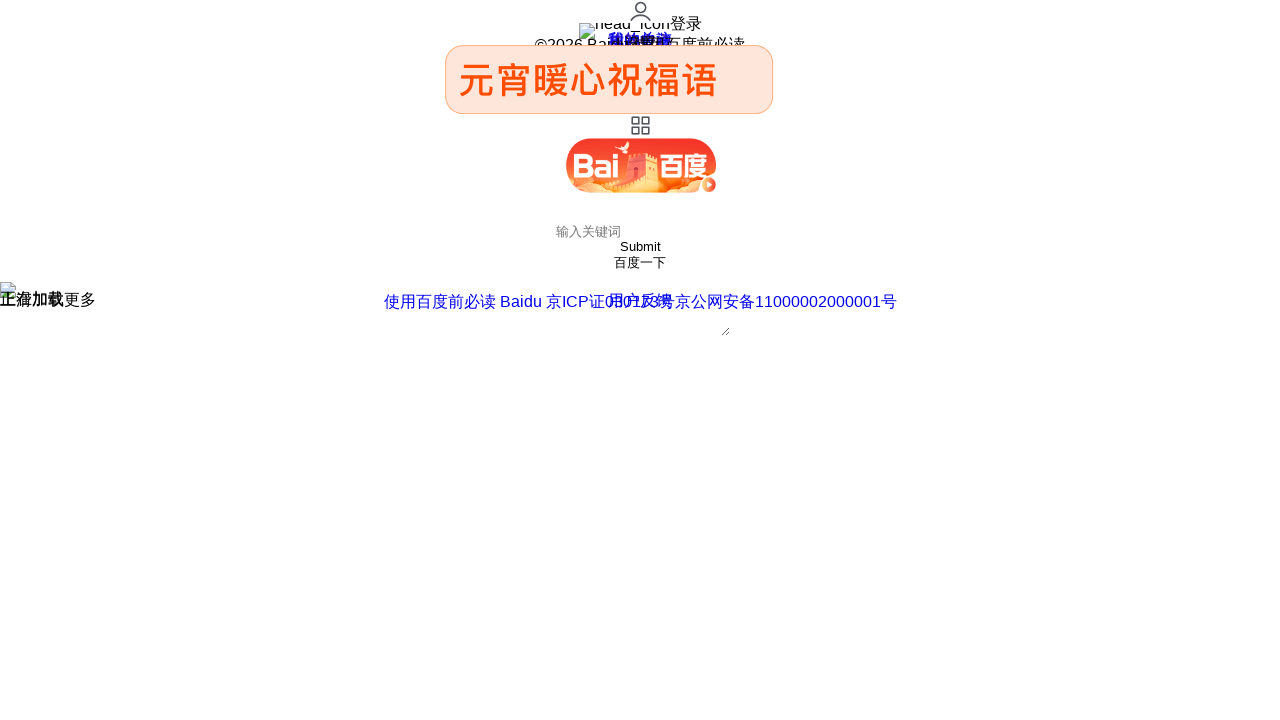

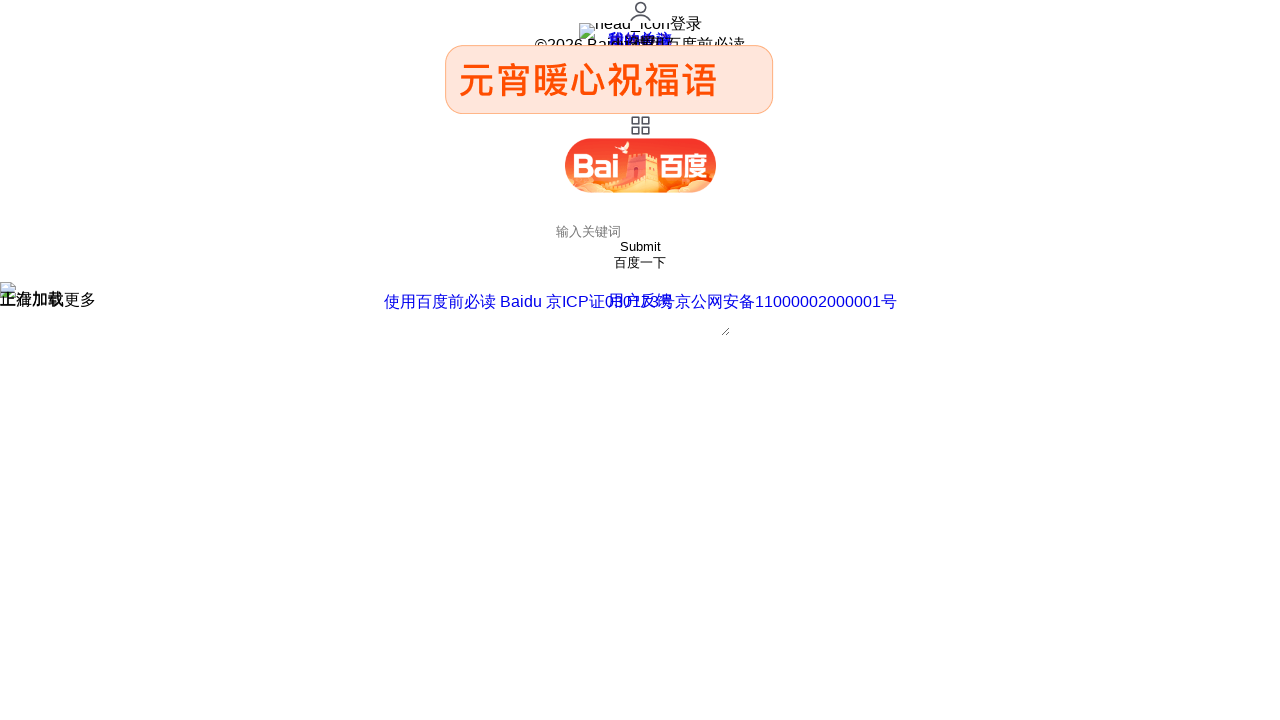